Tests the jQuery UI tooltip demo by switching to the iframe containing the demo and verifying the tooltip attribute on the age input field.

Starting URL: https://jqueryui.com/tooltip/

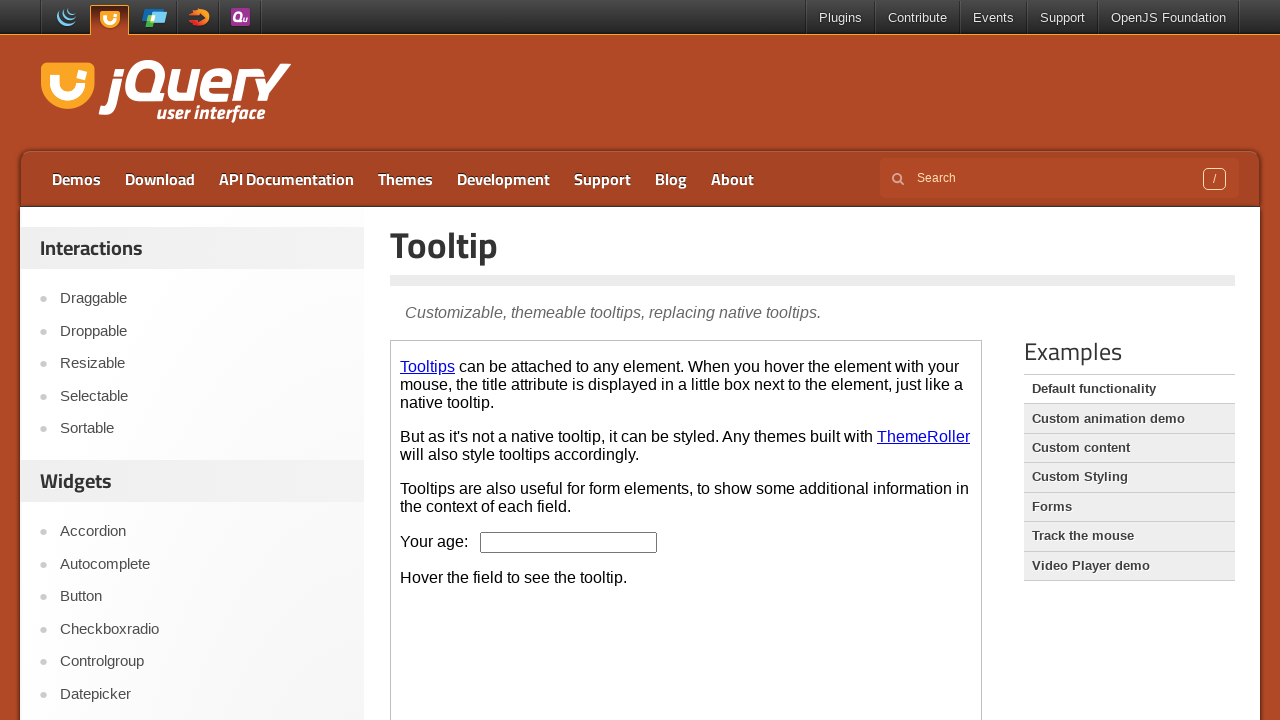

Located the first iframe containing the jQuery UI tooltip demo
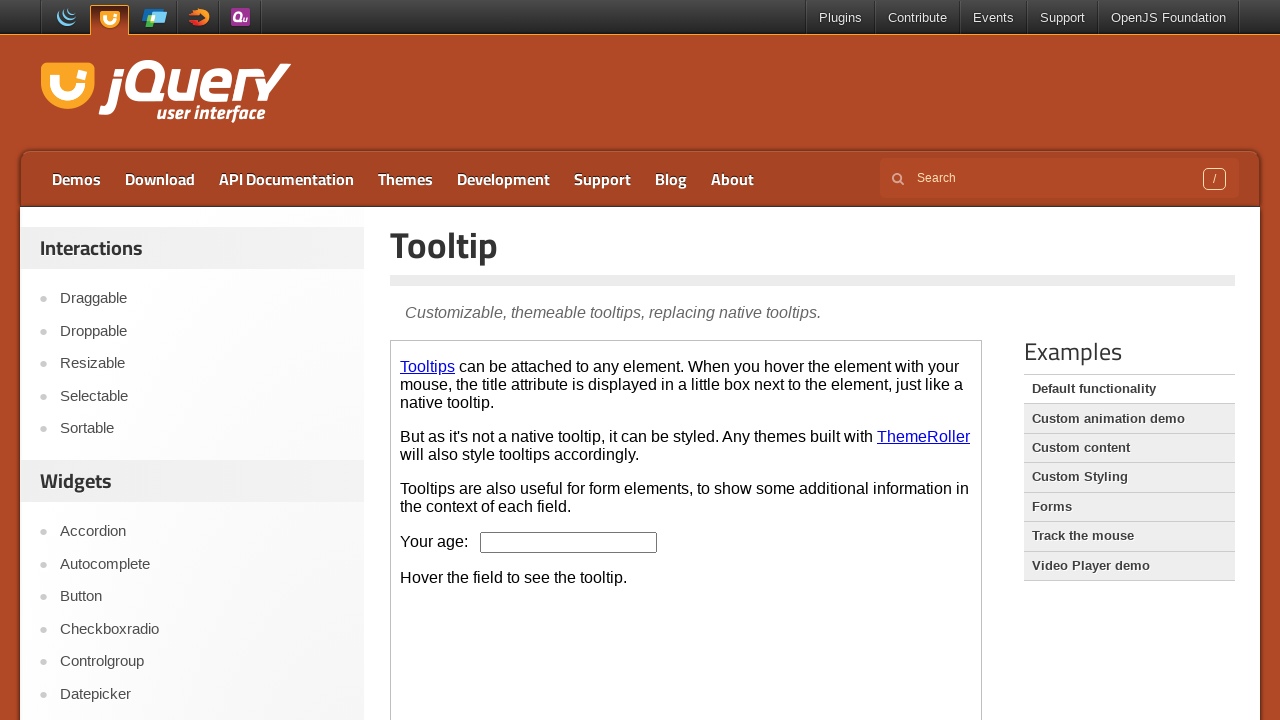

Located the age input field within the iframe
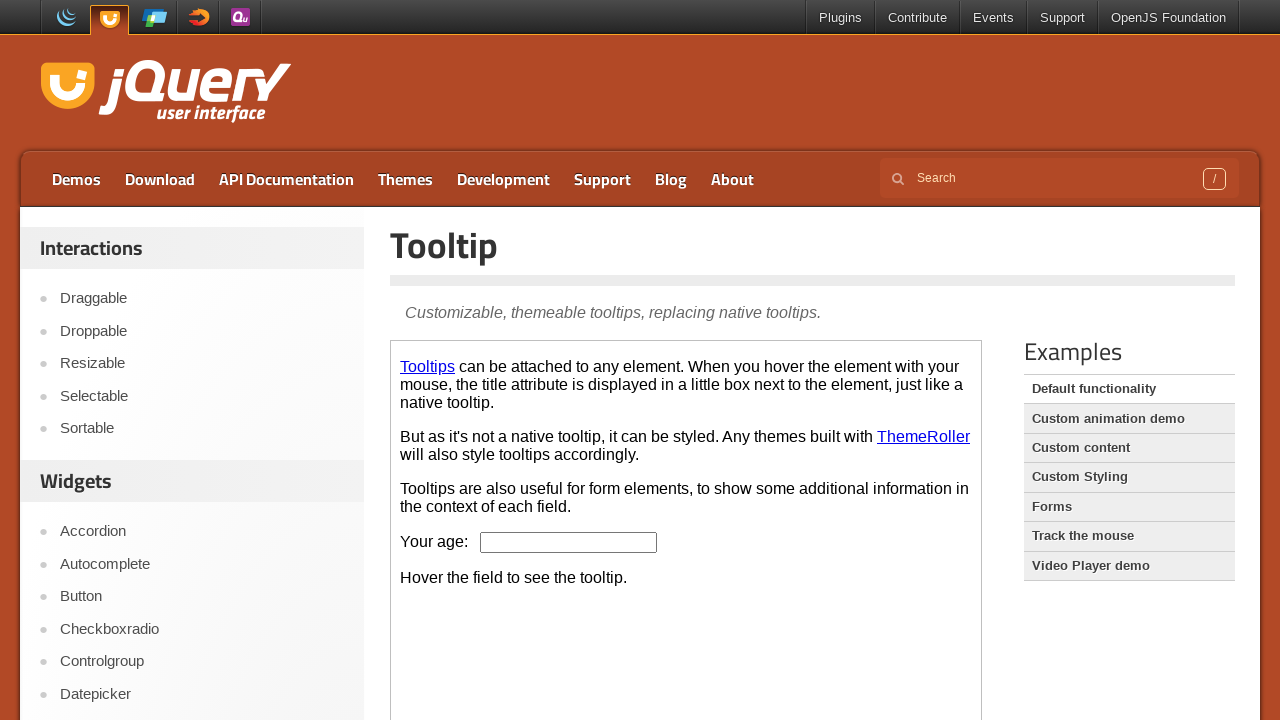

Age input field is now visible
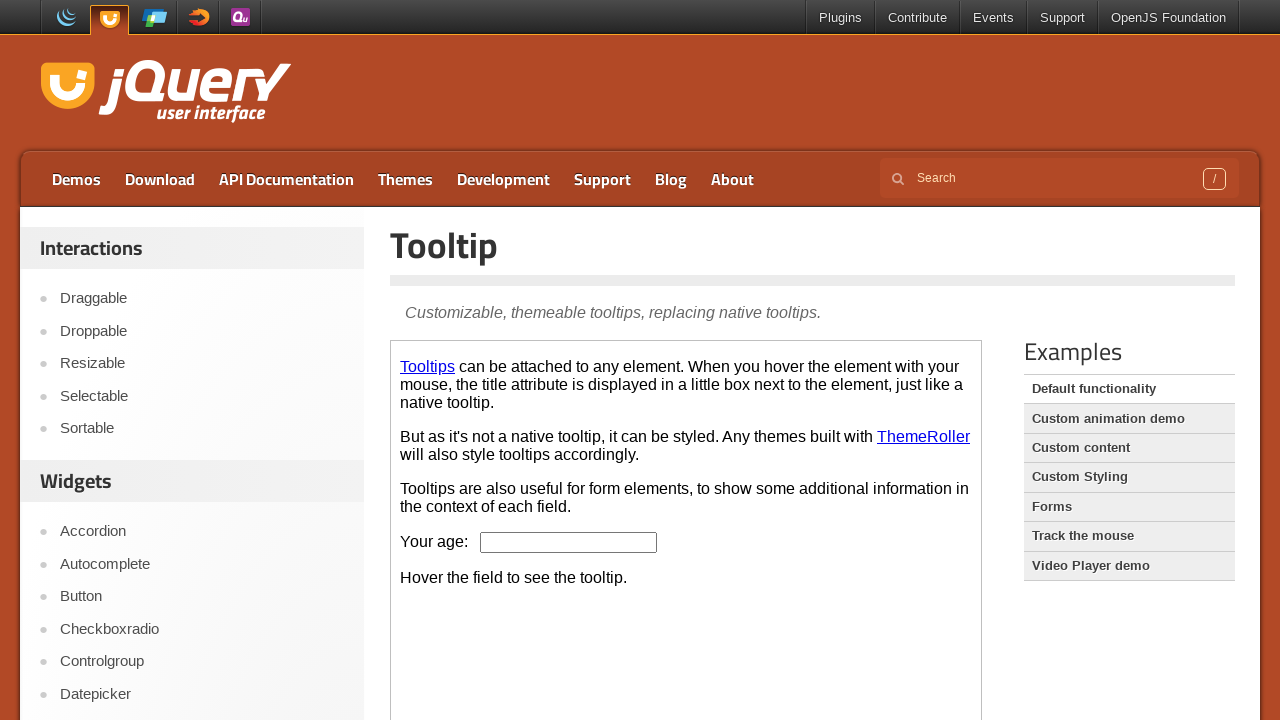

Retrieved tooltip text from age input field: 'We ask for your age only for statistical purposes.'
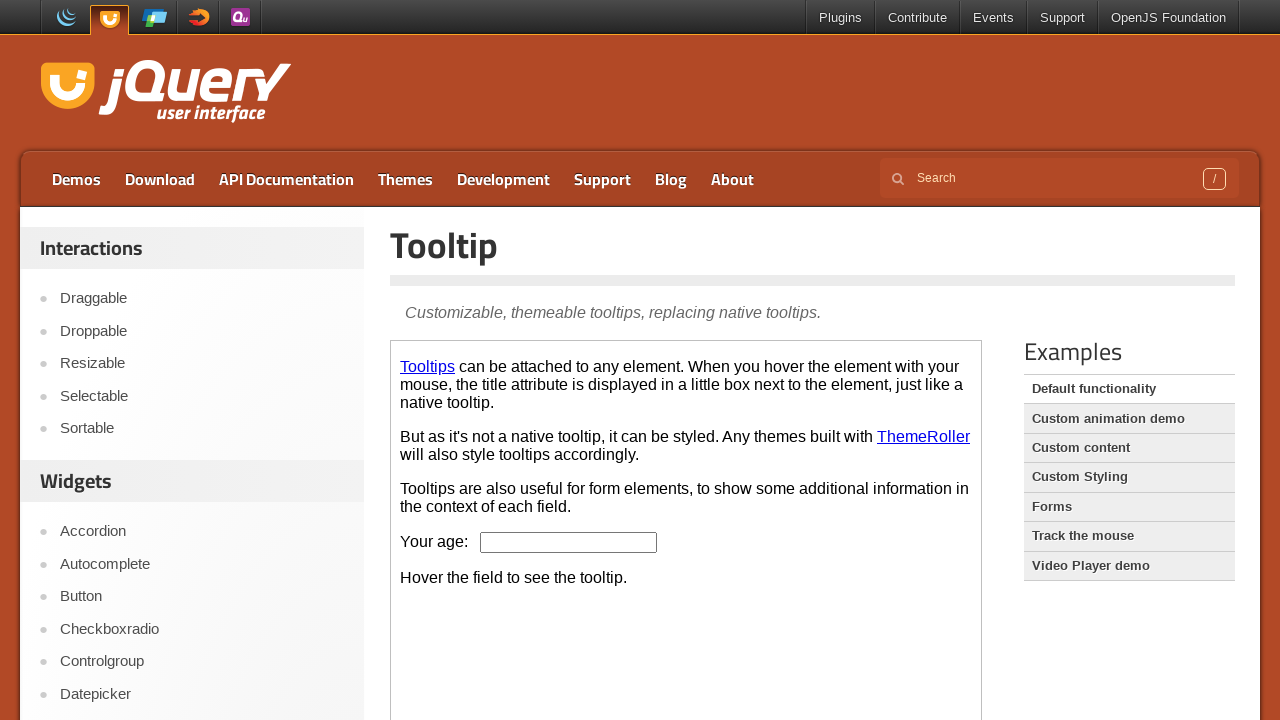

Hovered over the age input field to trigger tooltip display at (569, 542) on iframe >> nth=0 >> internal:control=enter-frame >> xpath=//input[@id='age']
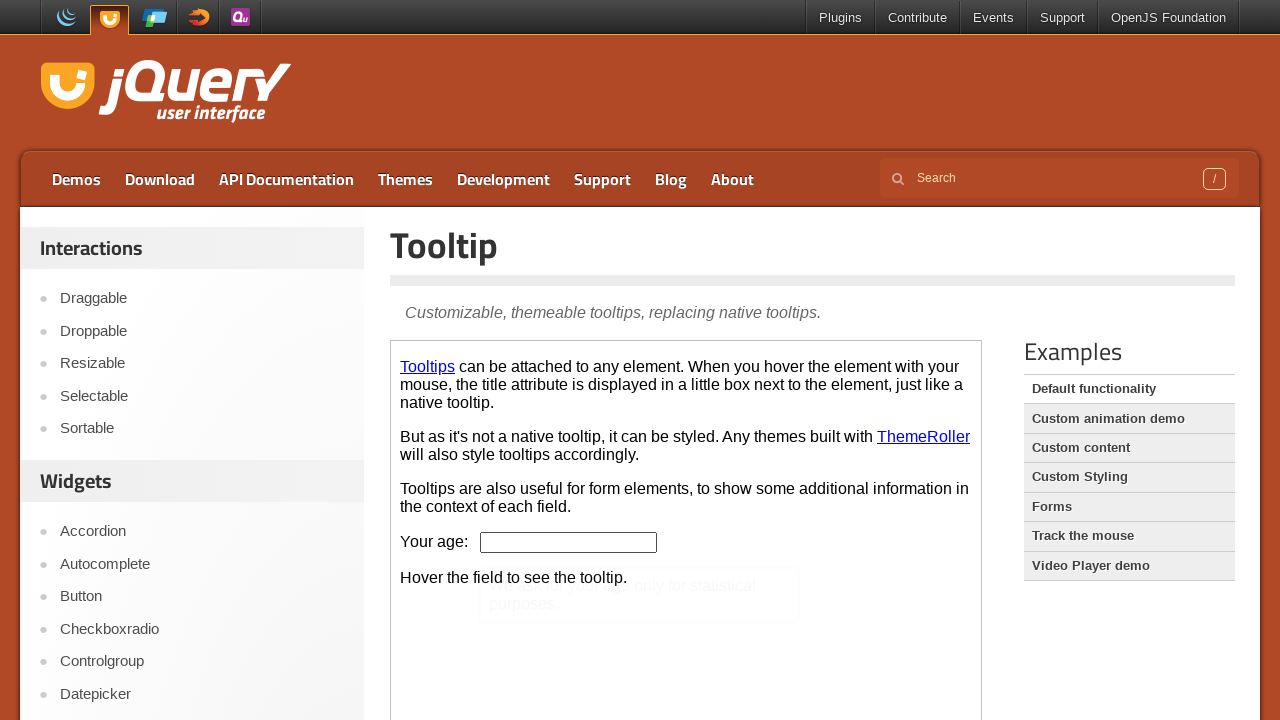

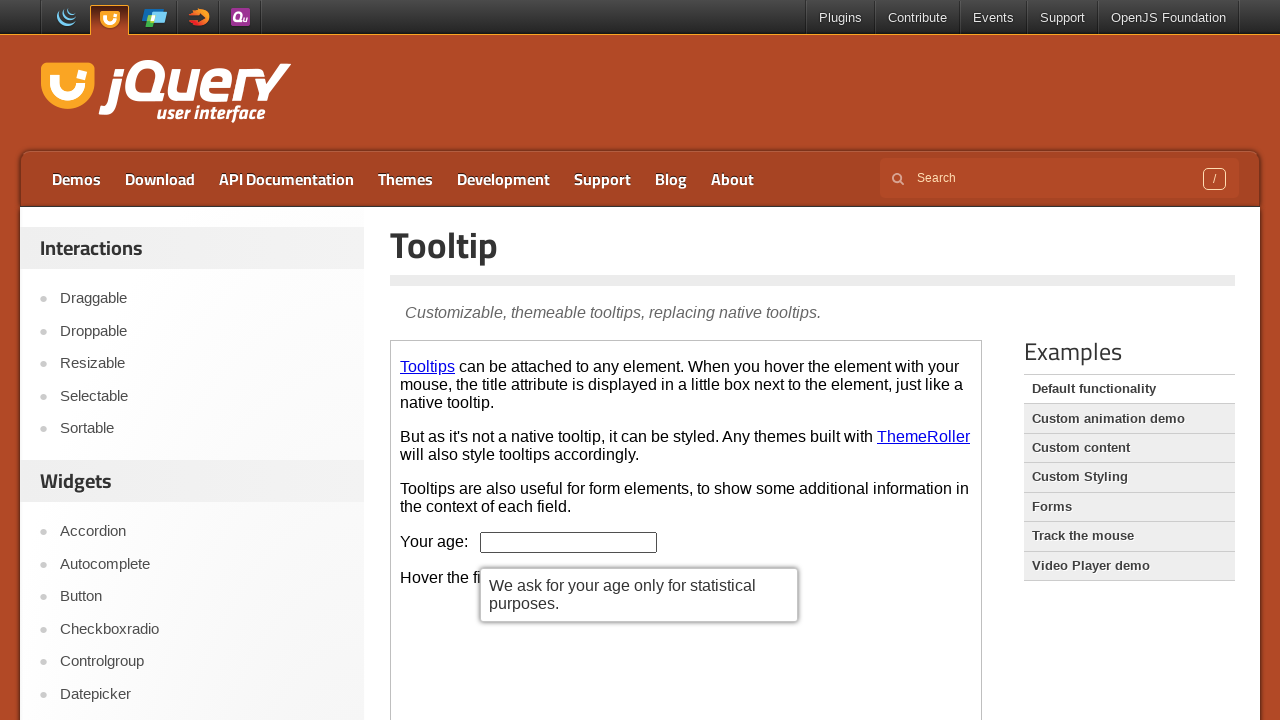